Tests multi-window handling by clicking the Help link on Gmail homepage, switching to the new window, and clicking on "Create a Google Account" link to verify navigation works across windows.

Starting URL: http://gmail.com

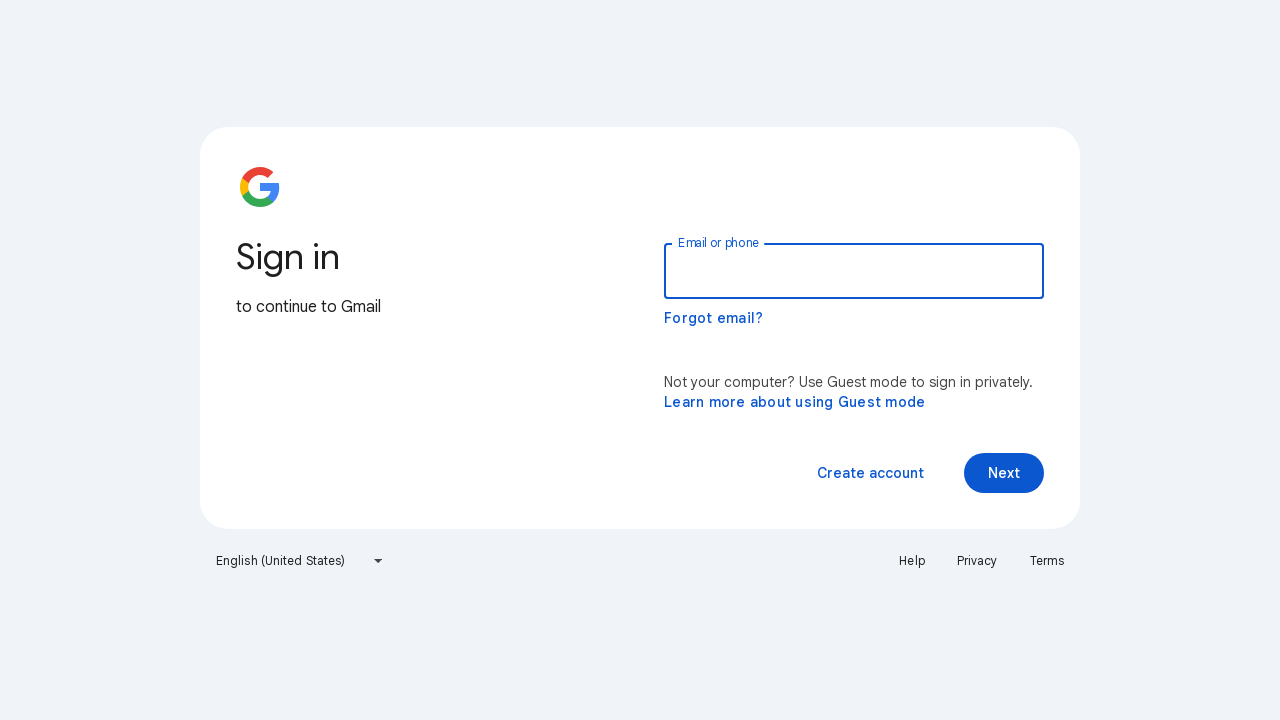

Clicked Help link on Gmail homepage at (912, 561) on text=Help
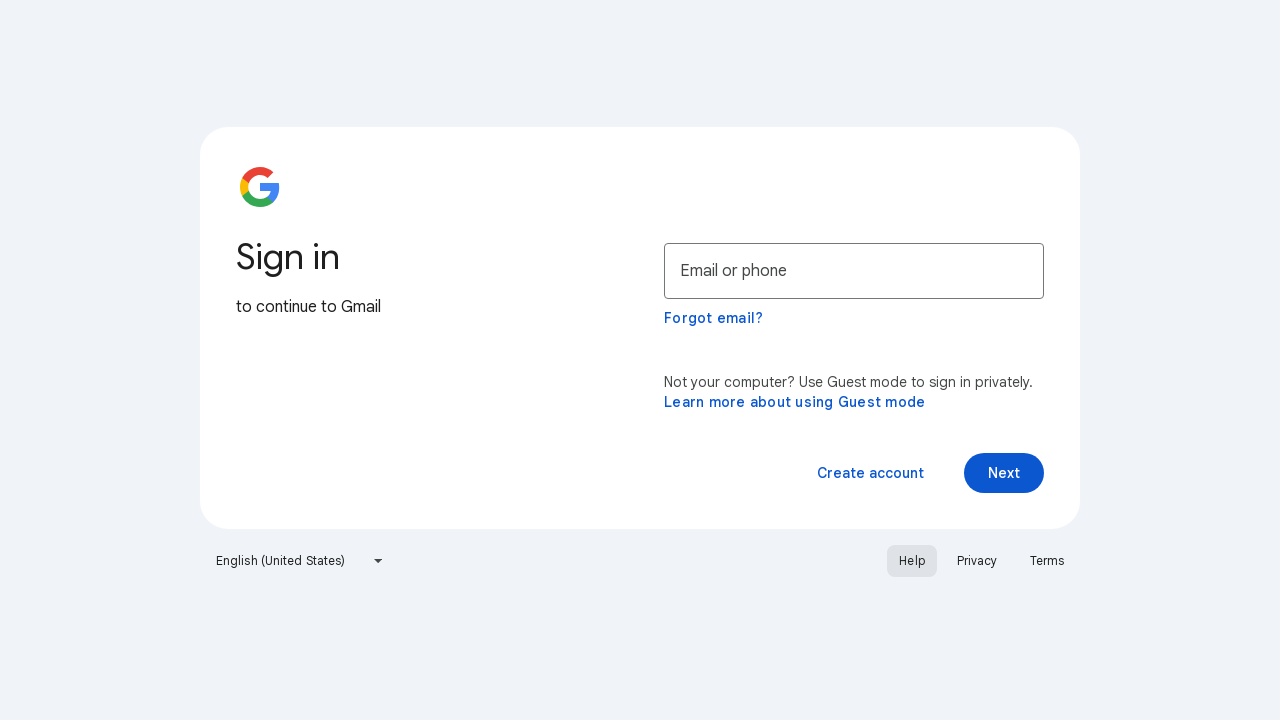

New window/tab opened with Help page
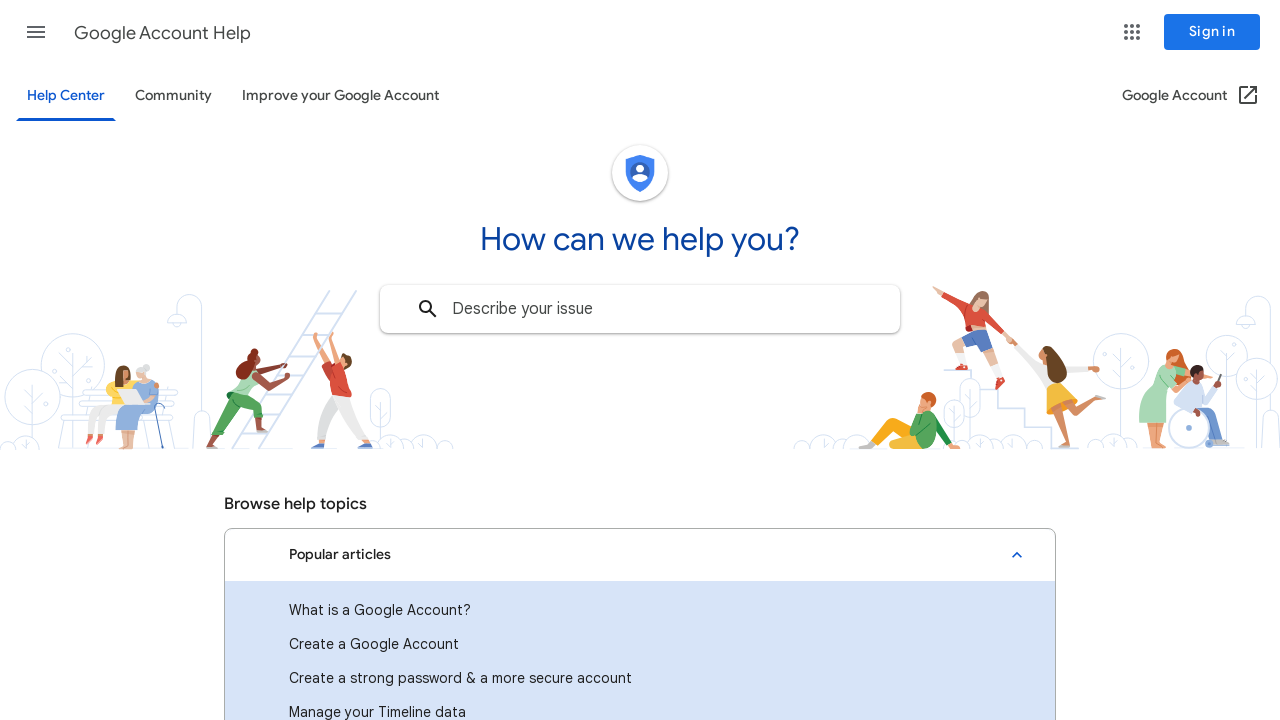

Help page fully loaded
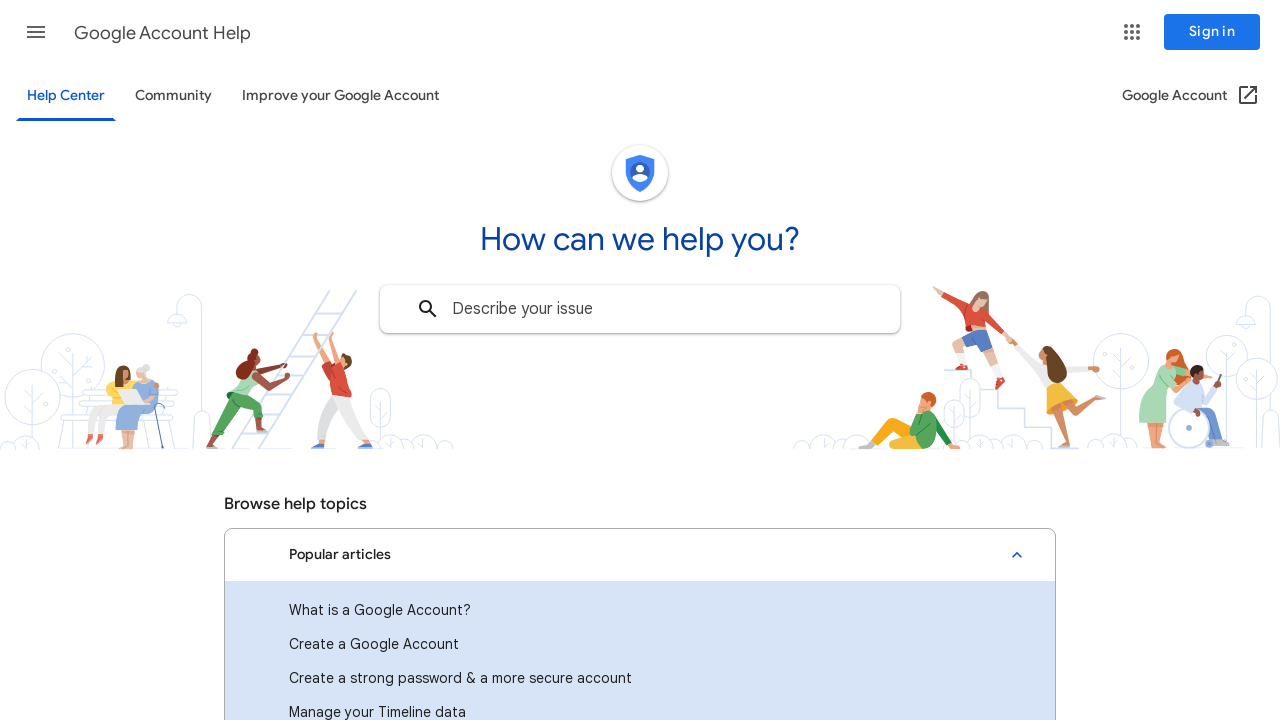

Clicked 'Create a Google Account' link on Help page at (640, 644) on text=Create a Google Account
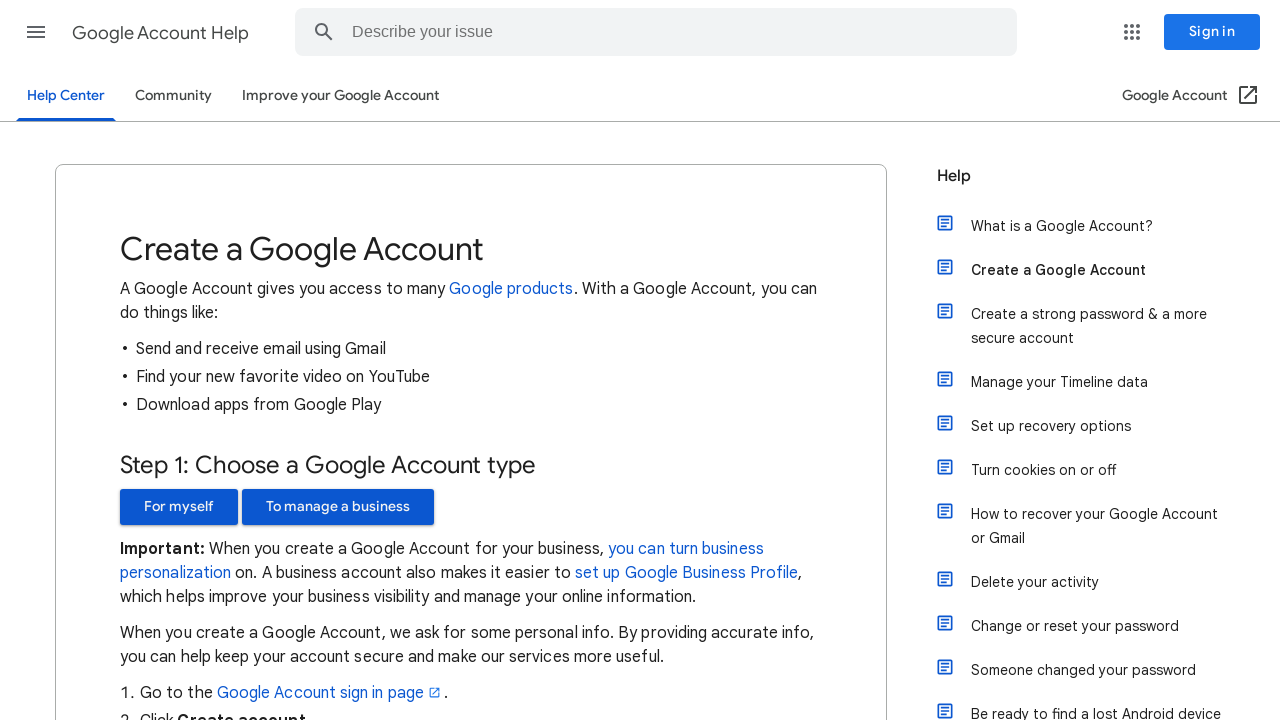

Google Account creation page fully loaded
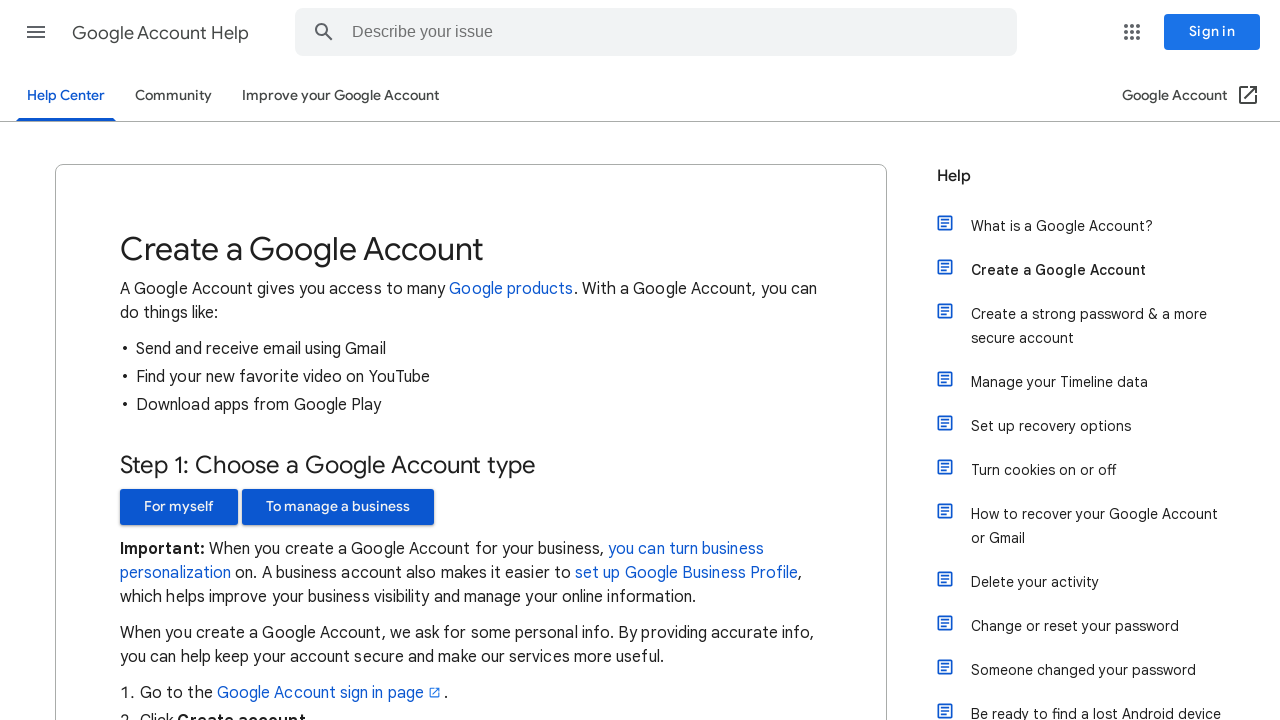

Closed the new window/tab
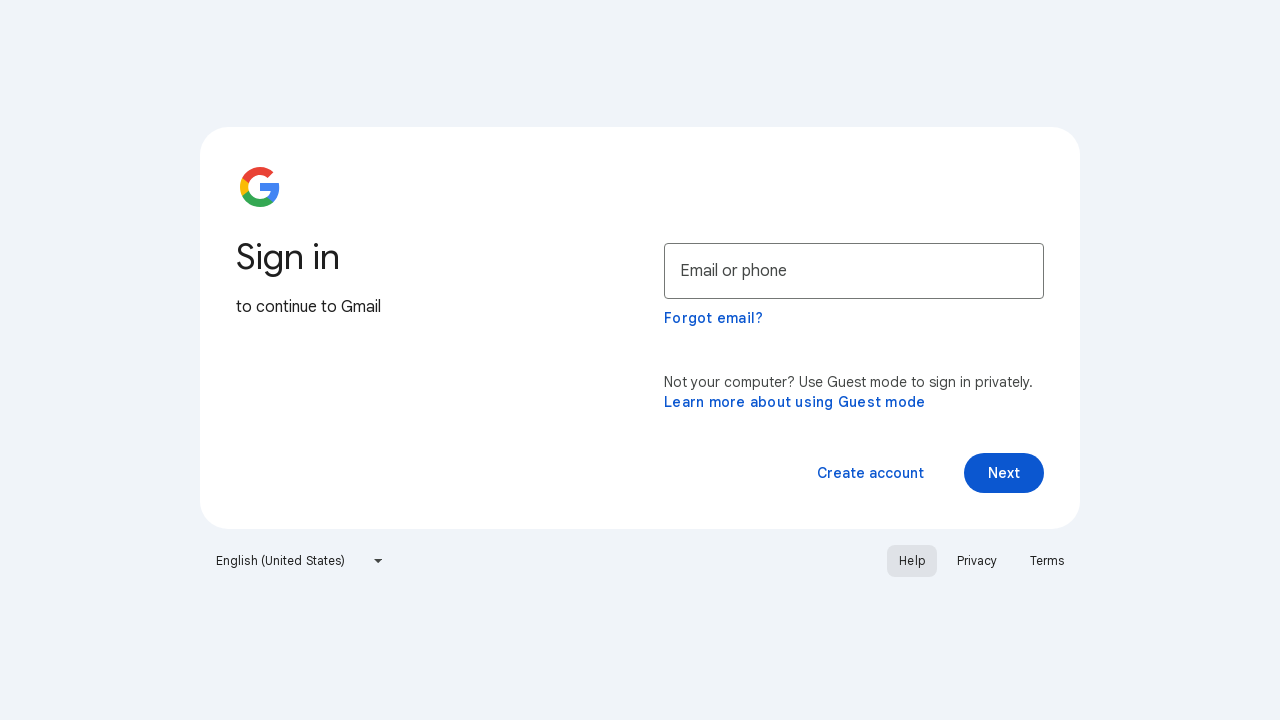

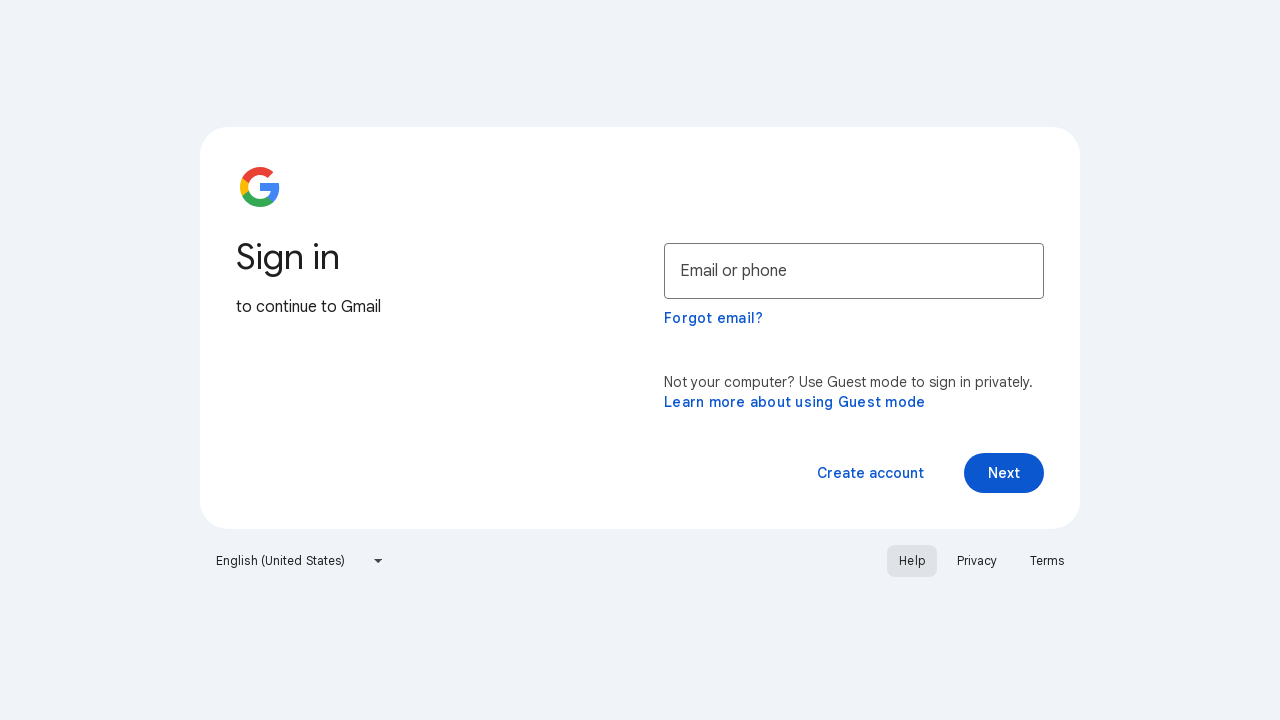